Tests wait functionality by waiting for elements to become clickable on a demo page for testing waits

Starting URL: https://www.leafground.com/waits.xhtml

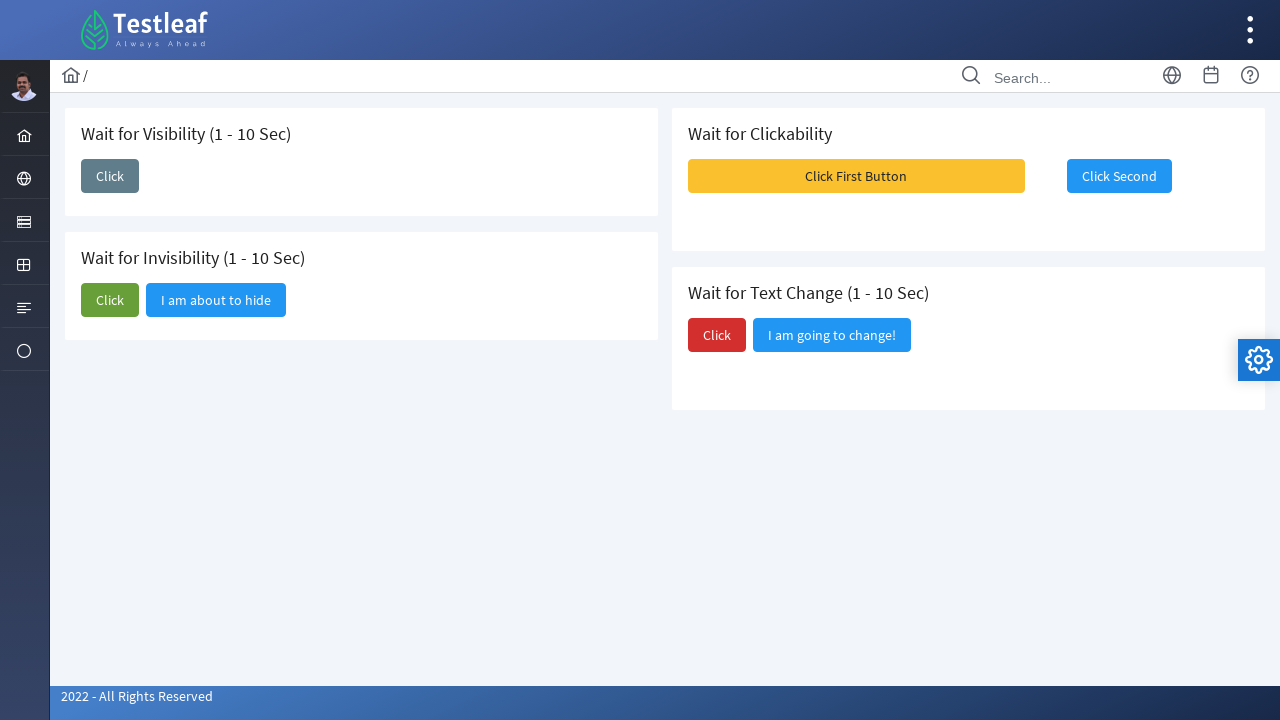

Clicked the first button to trigger appearance of second button at (856, 176) on xpath=//span[text()='Click First Button']
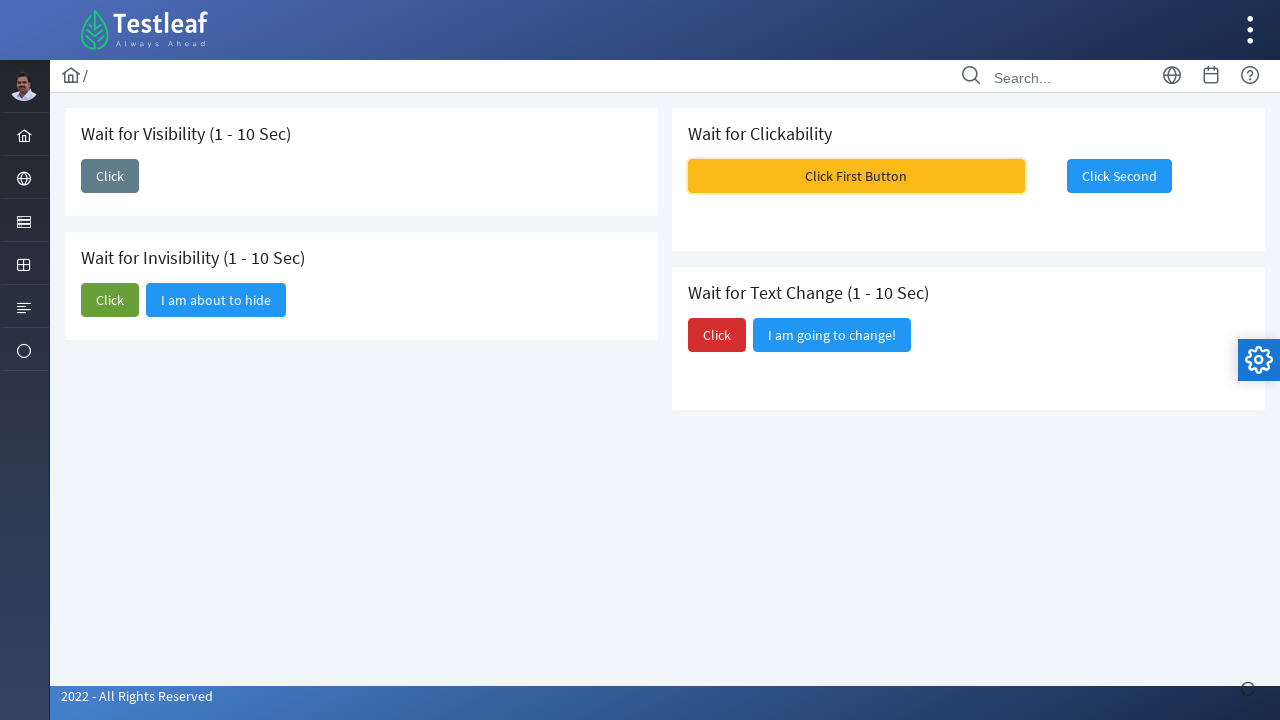

Waited for the second button to become visible
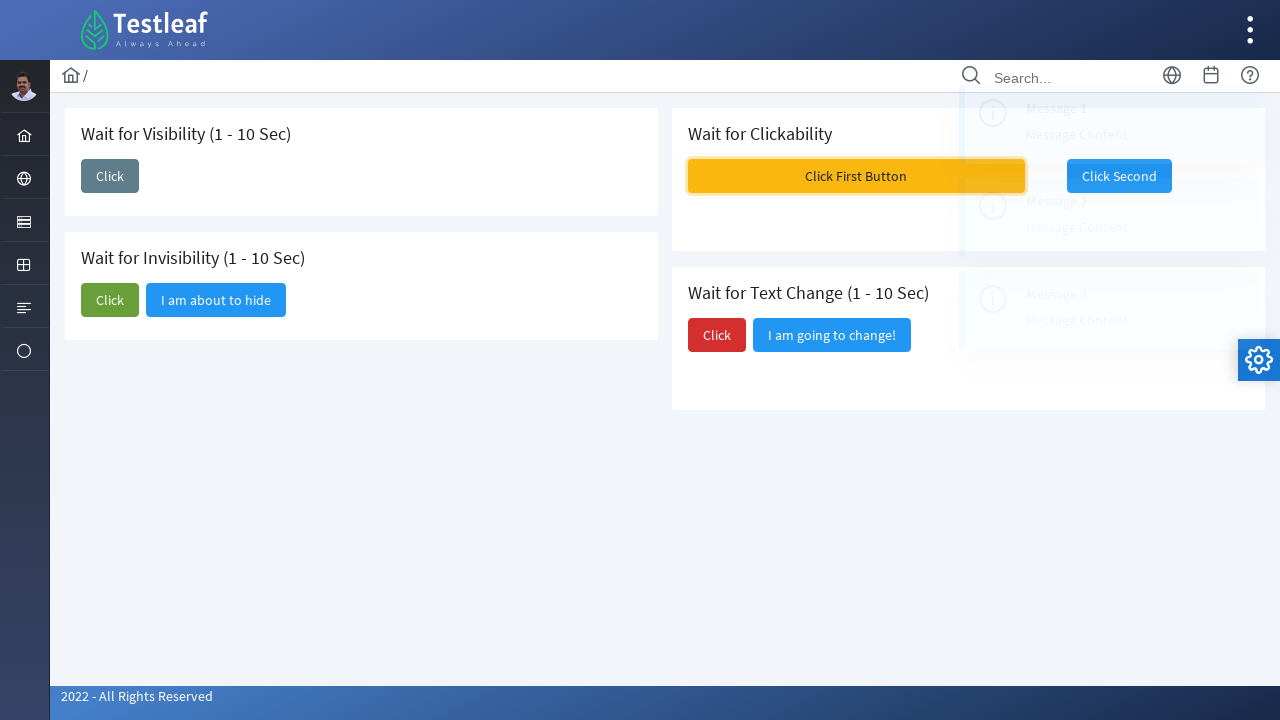

Clicked the second button that appeared after first button click at (1119, 176) on xpath=//span[text()='Click Second']
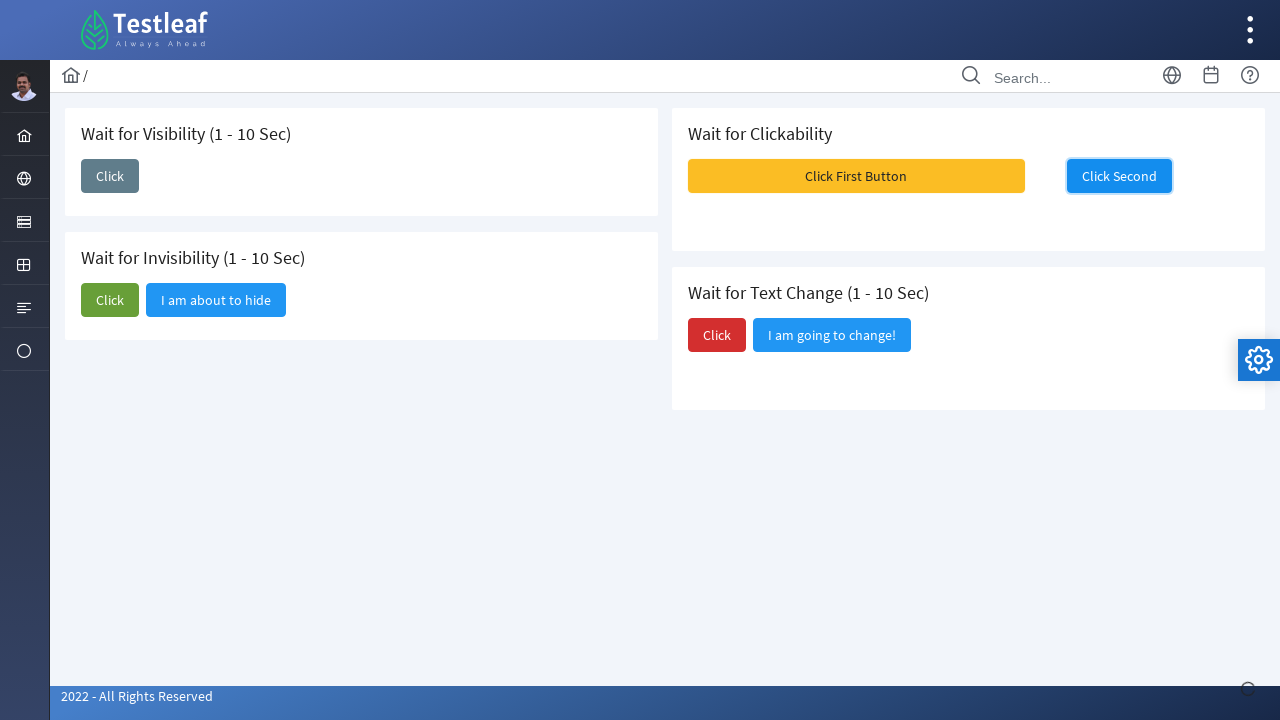

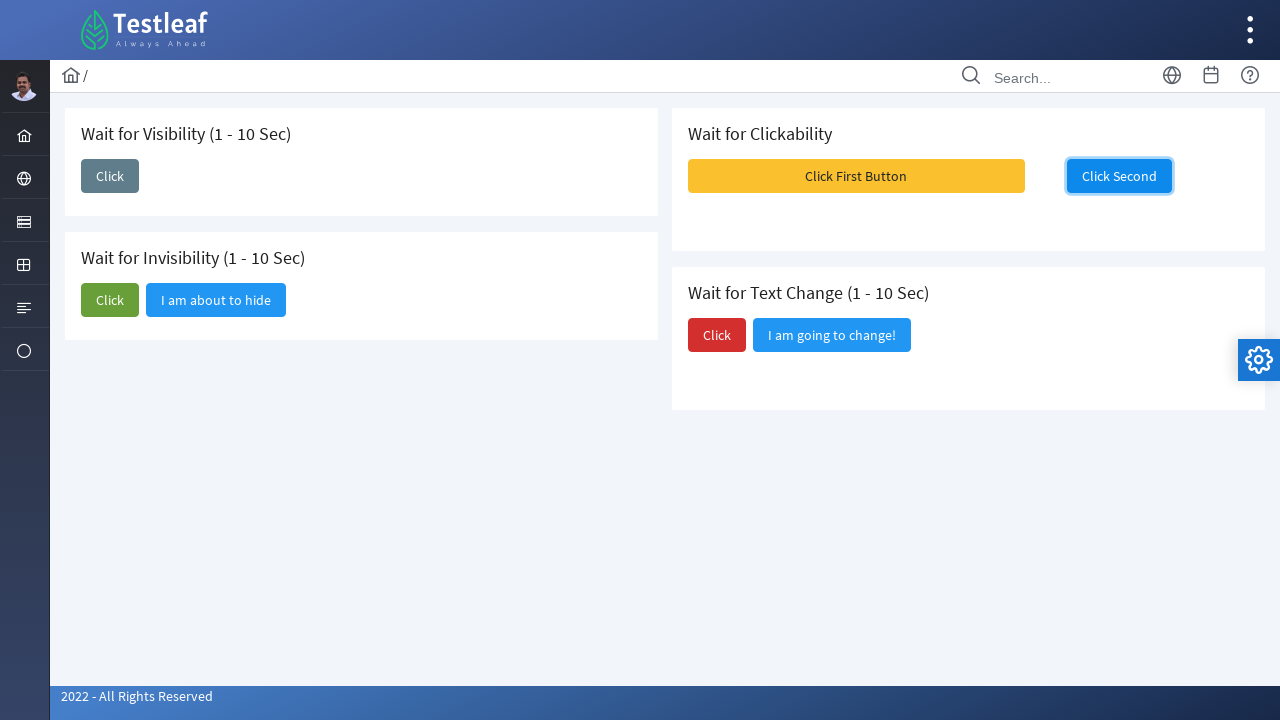